Tests progress bar functionality by clicking a button to start the progress bar and monitoring its completion

Starting URL: https://demo.automationtesting.in/ProgressBar.html

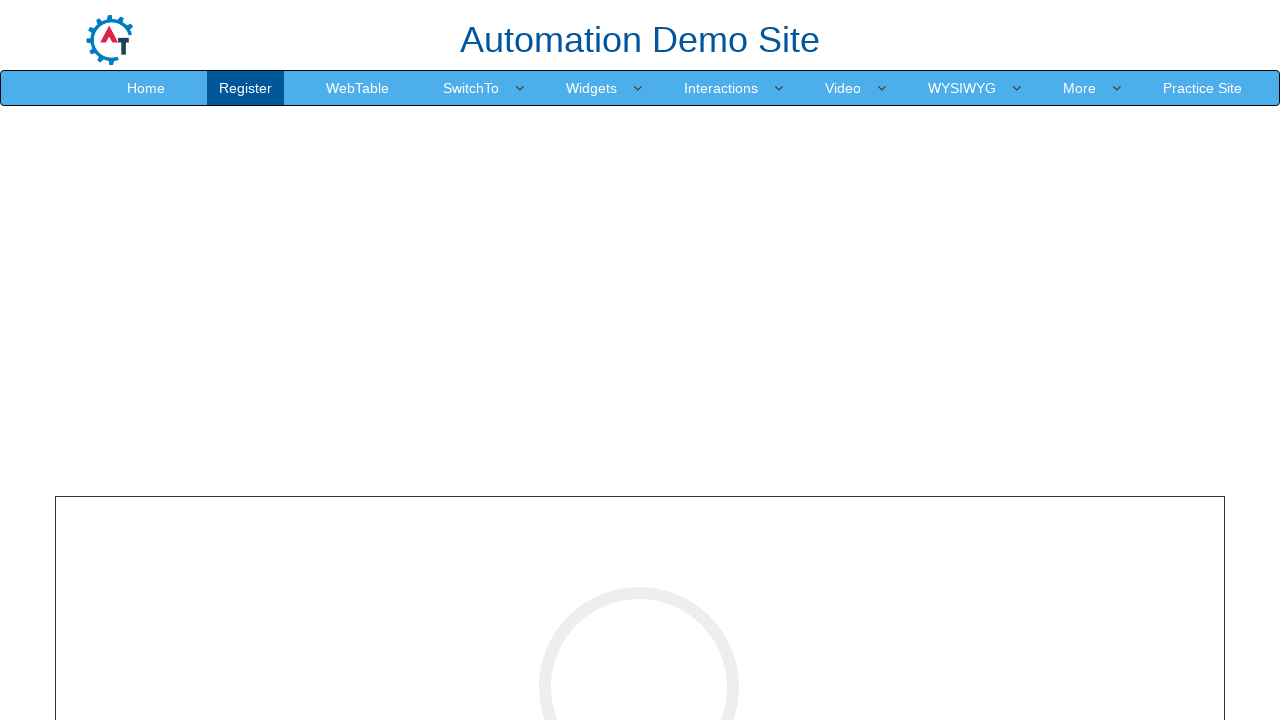

Clicked button to start progress bar at (640, 361) on xpath=//*[@id="cricle-btn"]
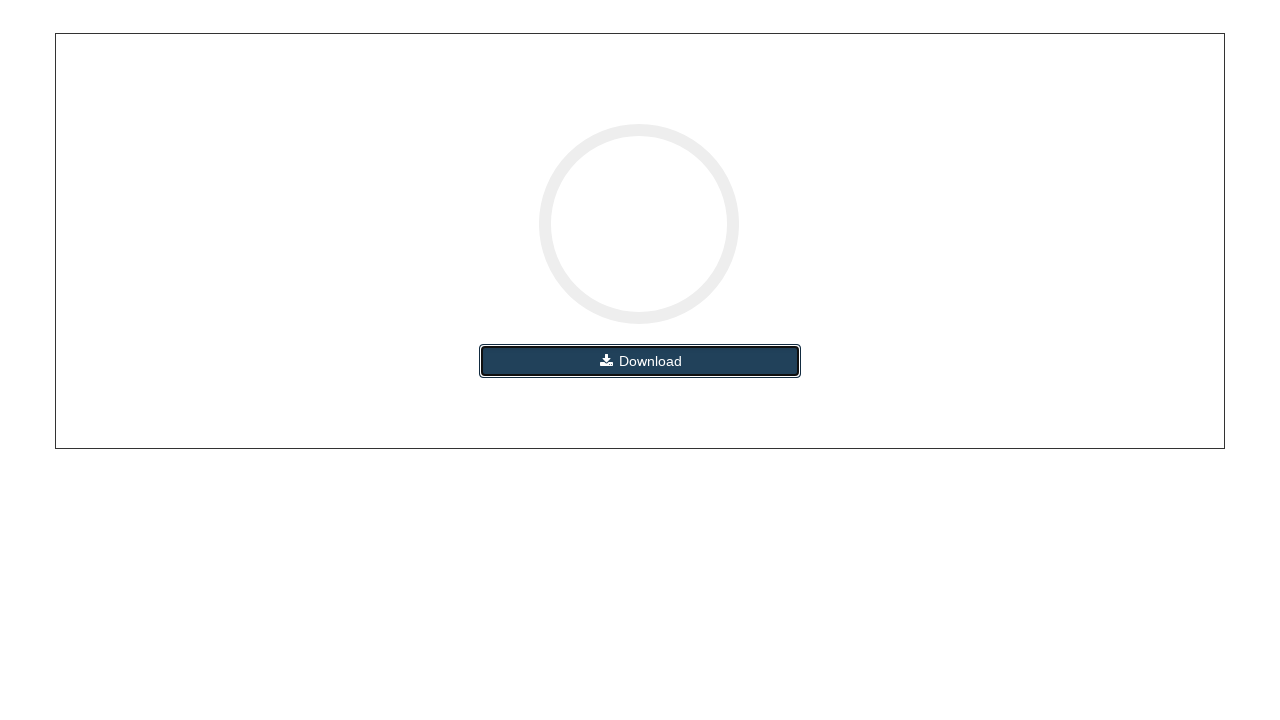

Progress bar reached 100% completion
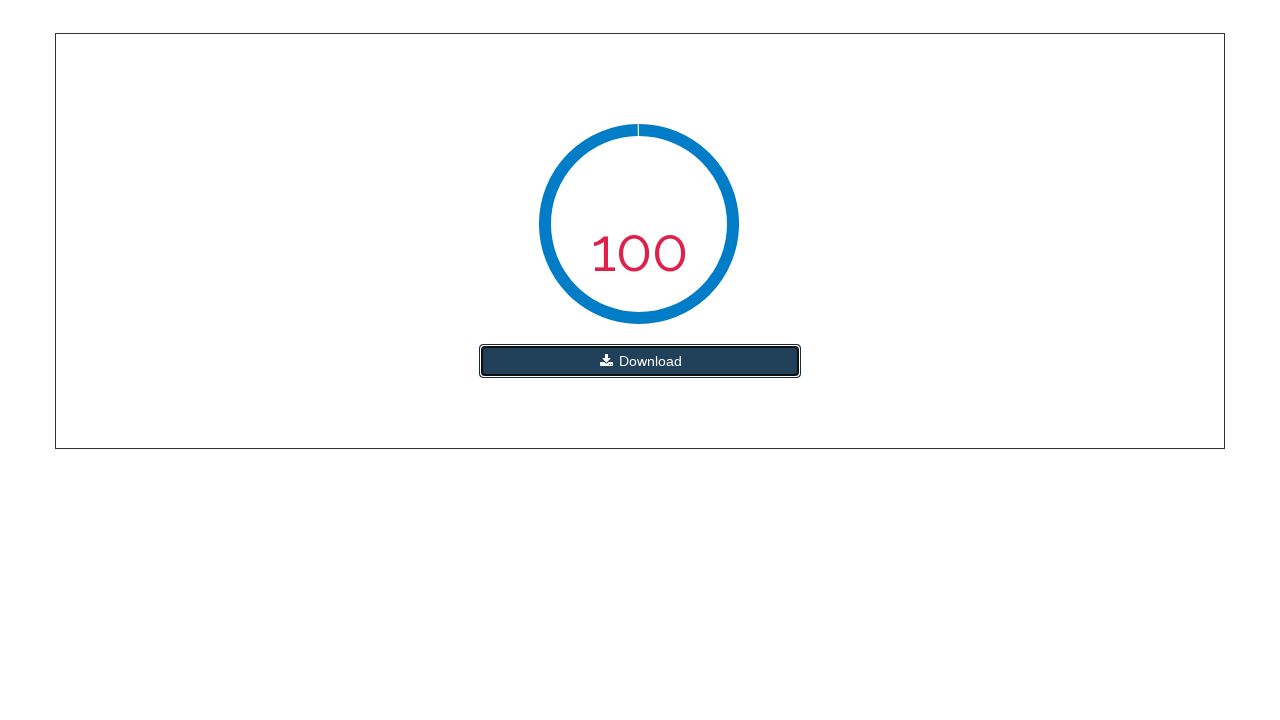

Retrieved progress bar text content
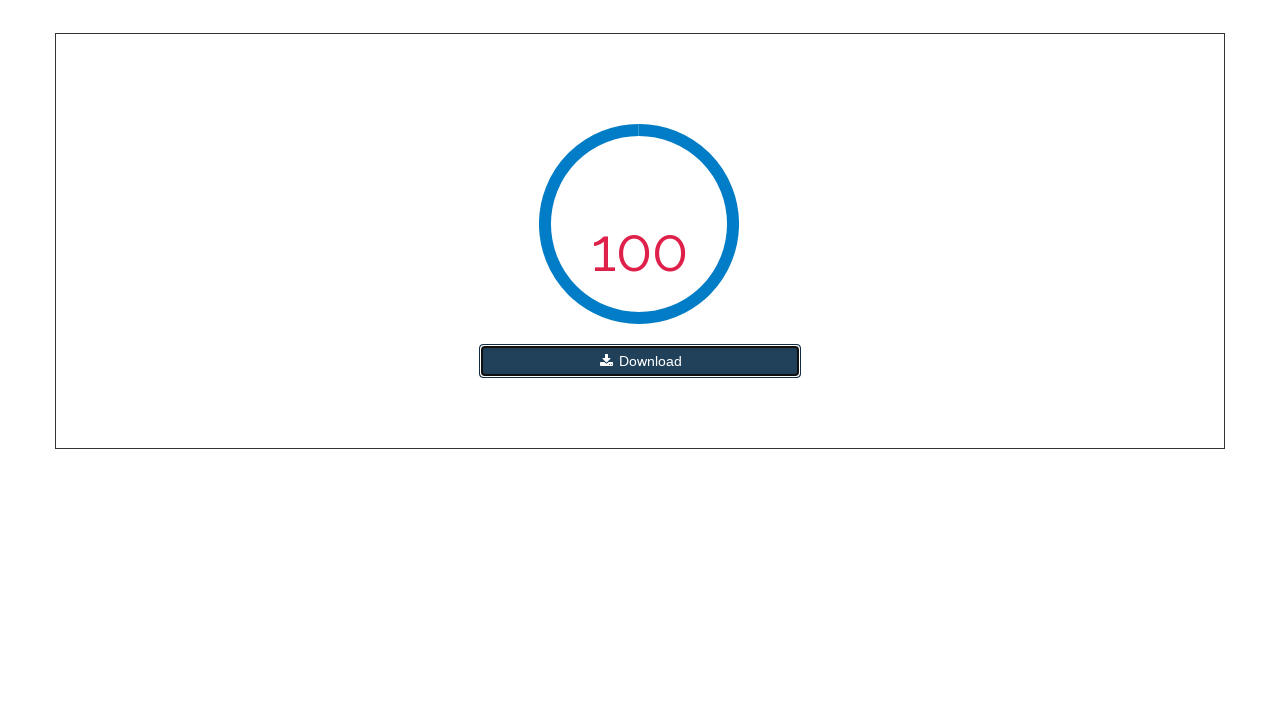

Verified progress bar completed with value '100'
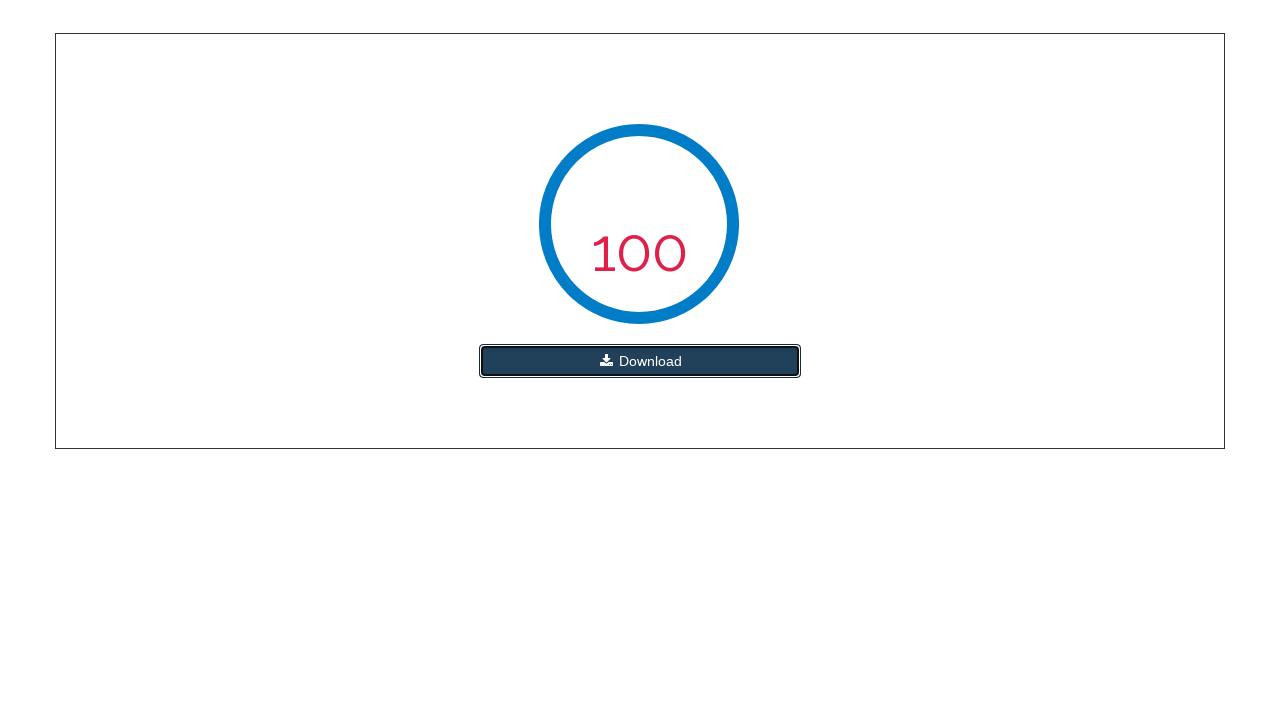

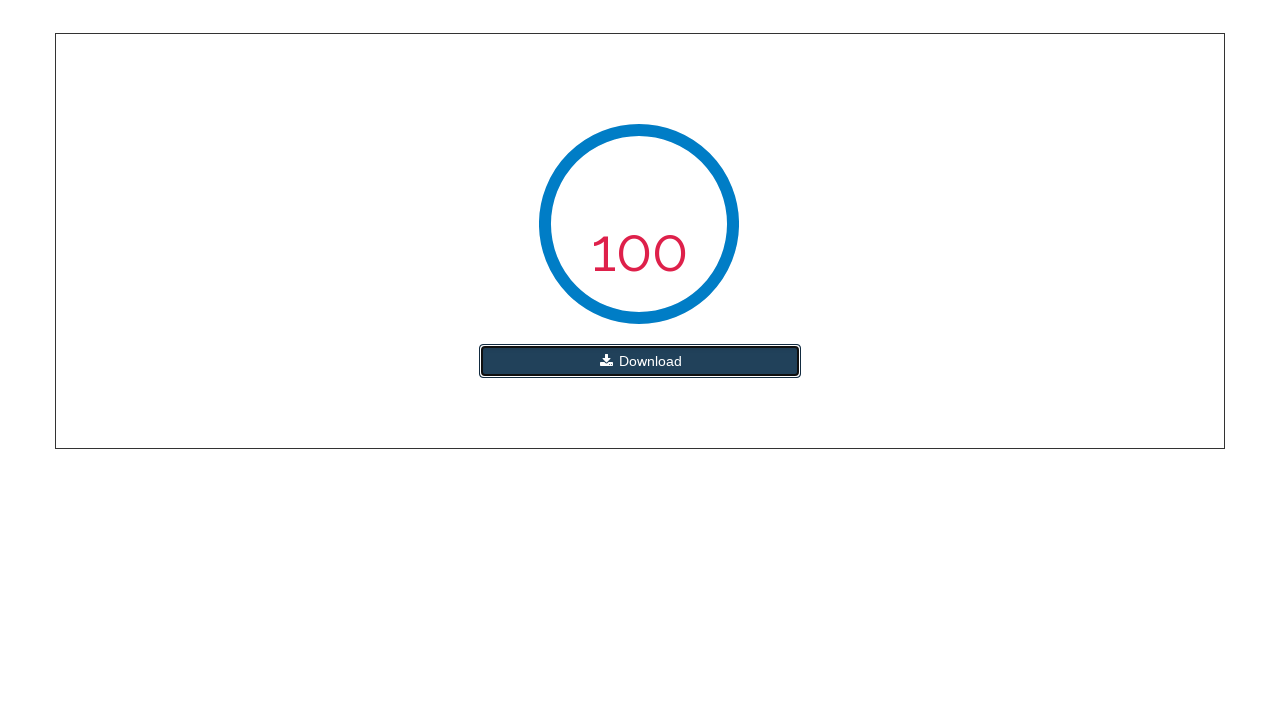